Registers a new user account by filling out the signup and account information forms

Starting URL: https://automationexercise.com/signup

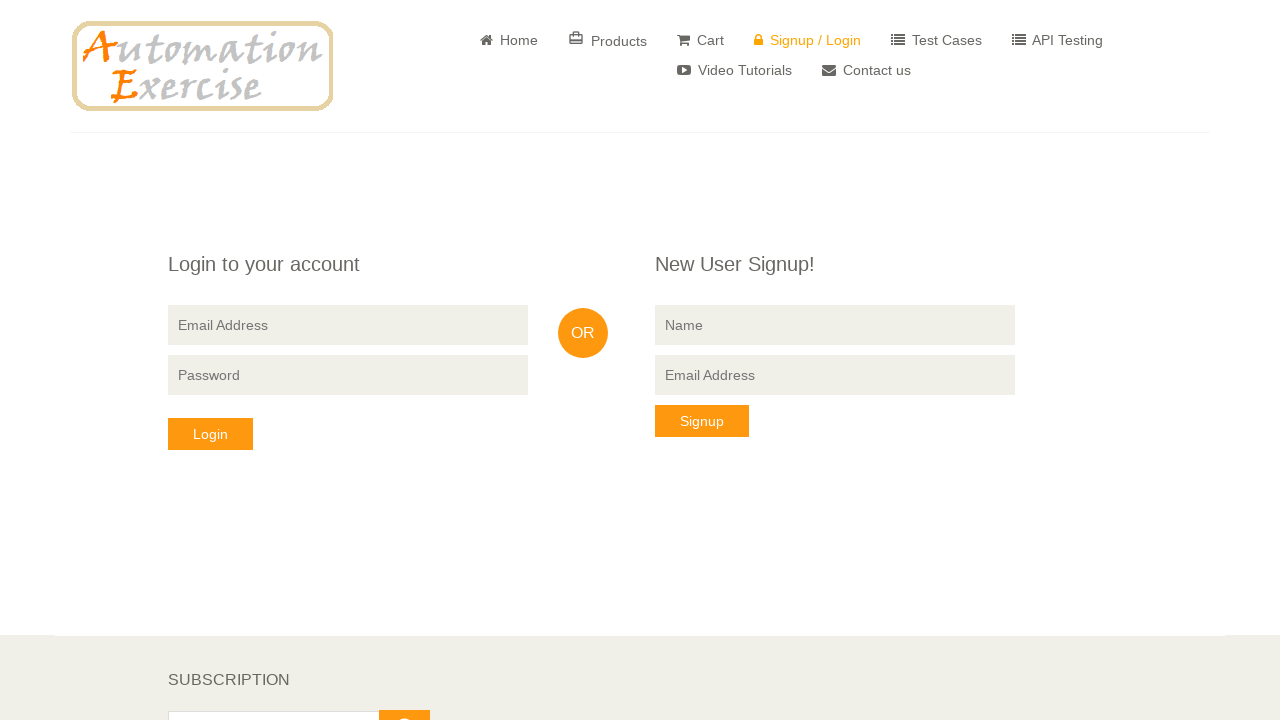

Filled signup name field with 'Zelidee' on input[data-qa="signup-name"]
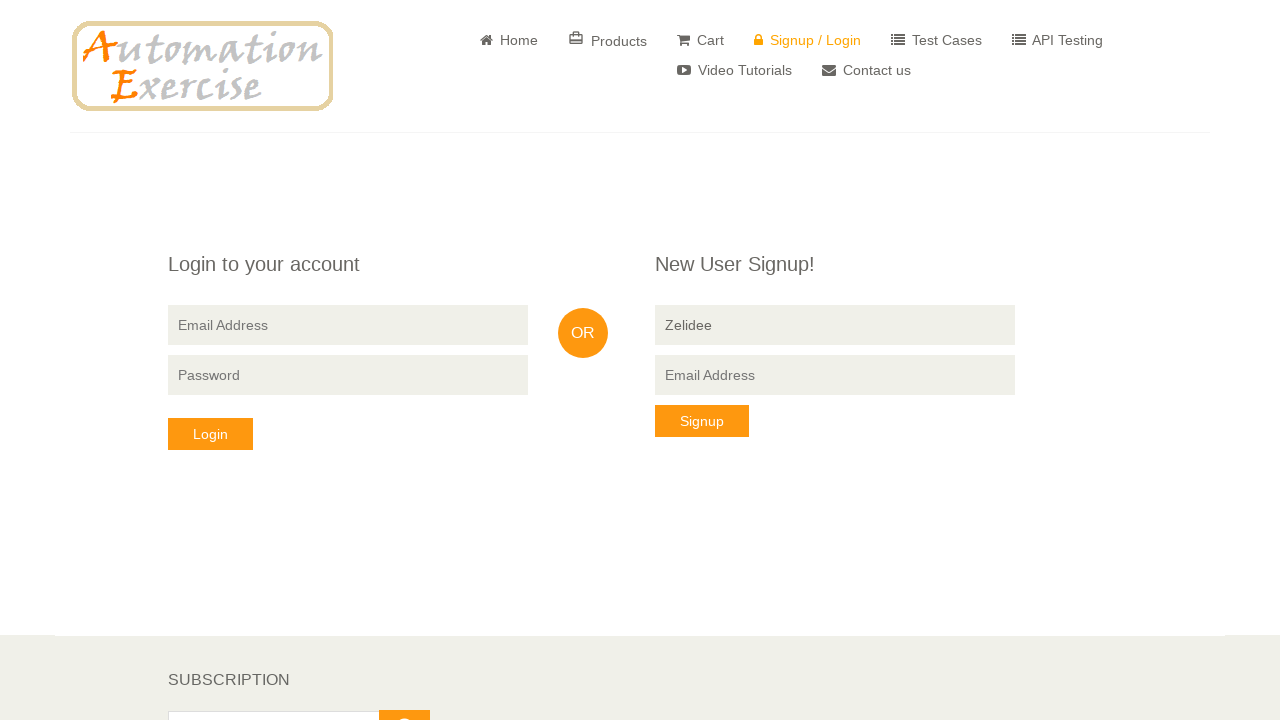

Filled signup email field with 'zelidee1772068581@test.com' on input[data-qa="signup-email"]
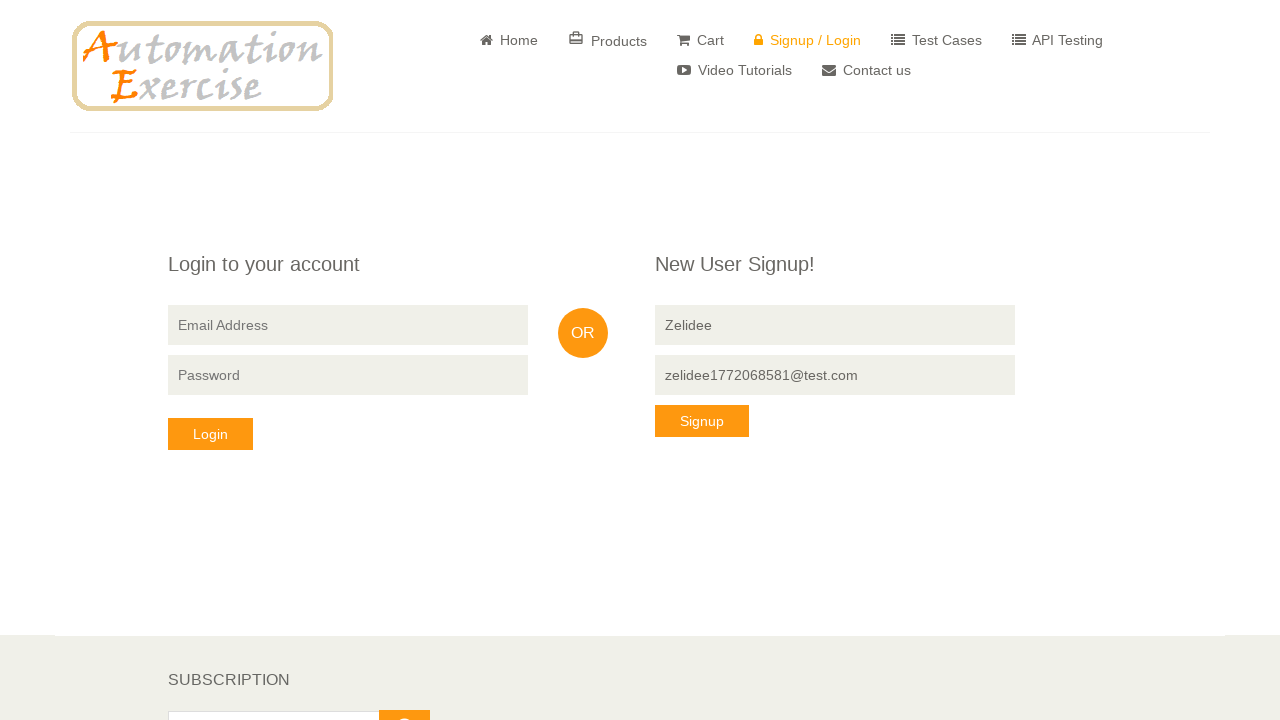

Clicked signup button at (702, 421) on button[data-qa="signup-button"]
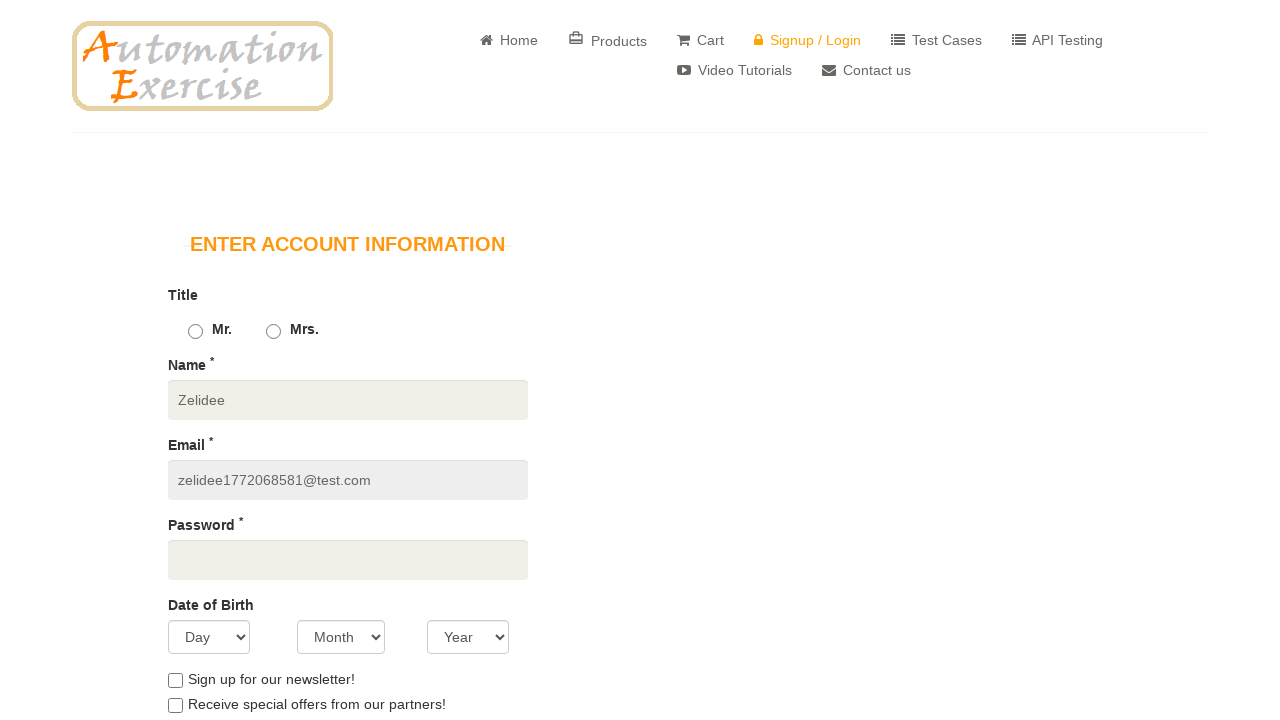

Account information page loaded
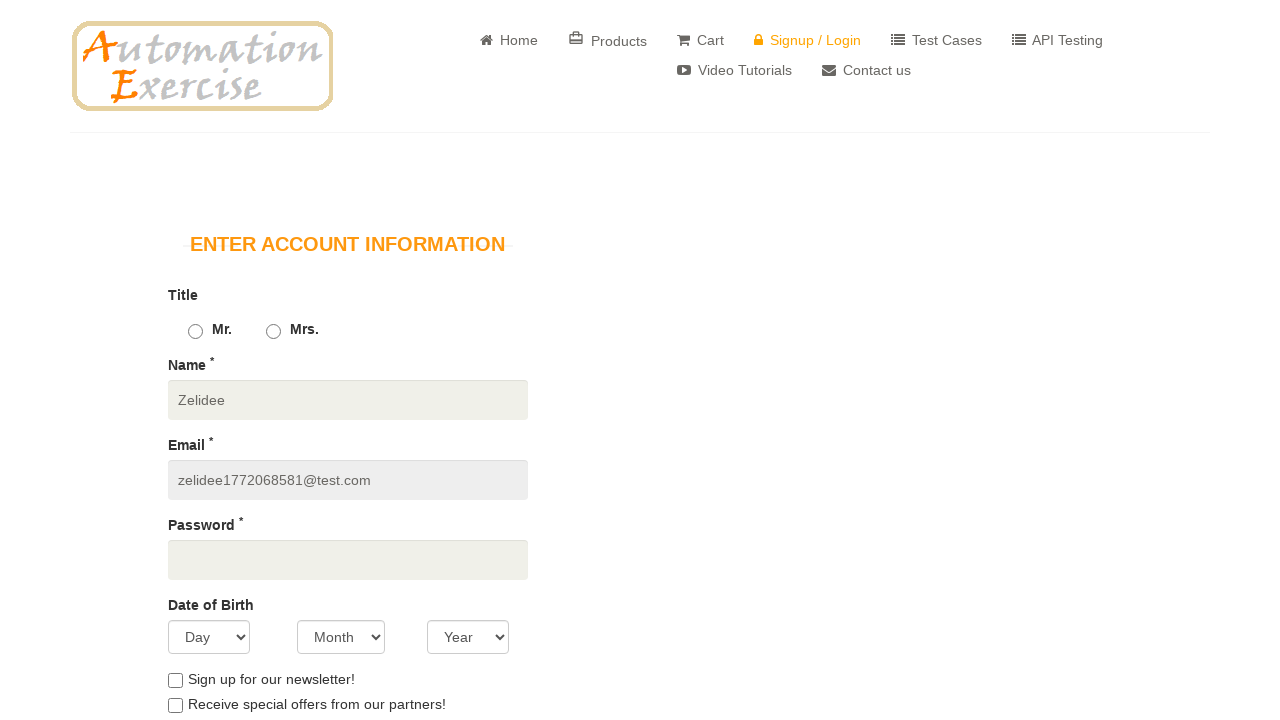

Selected male gender option at (195, 332) on #id_gender1
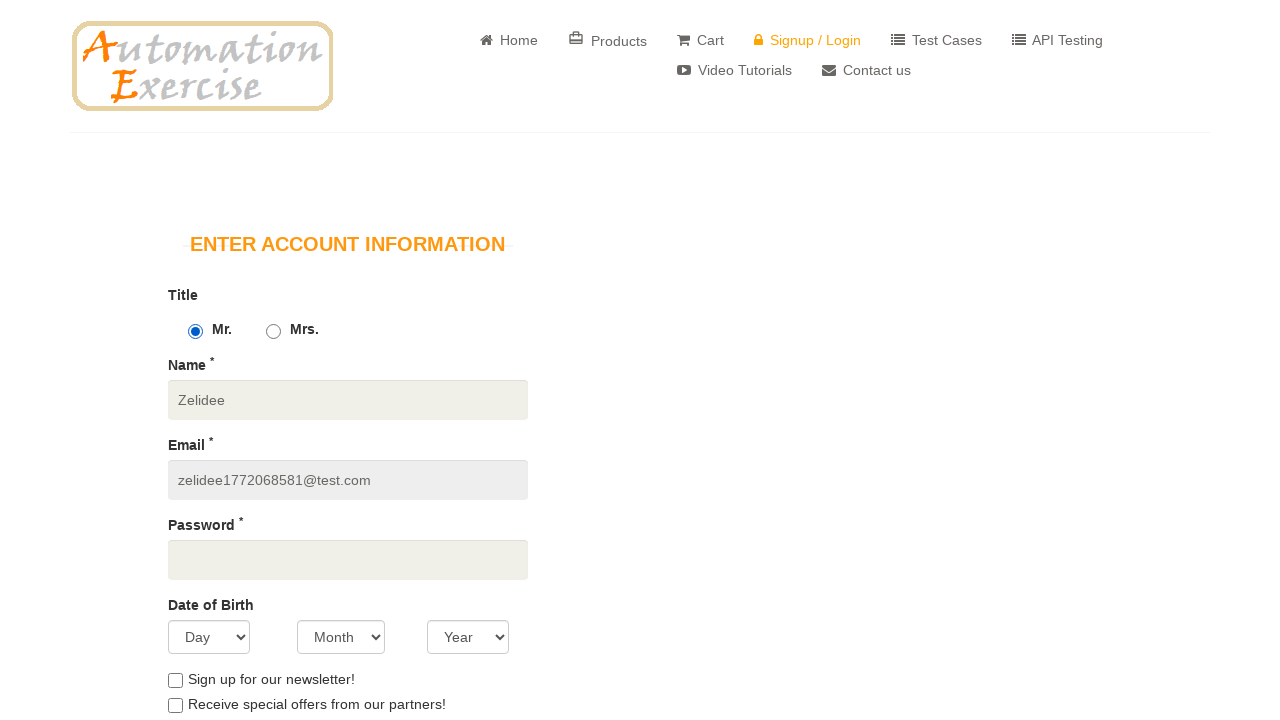

Filled password field with '123456' on input[data-qa="password"]
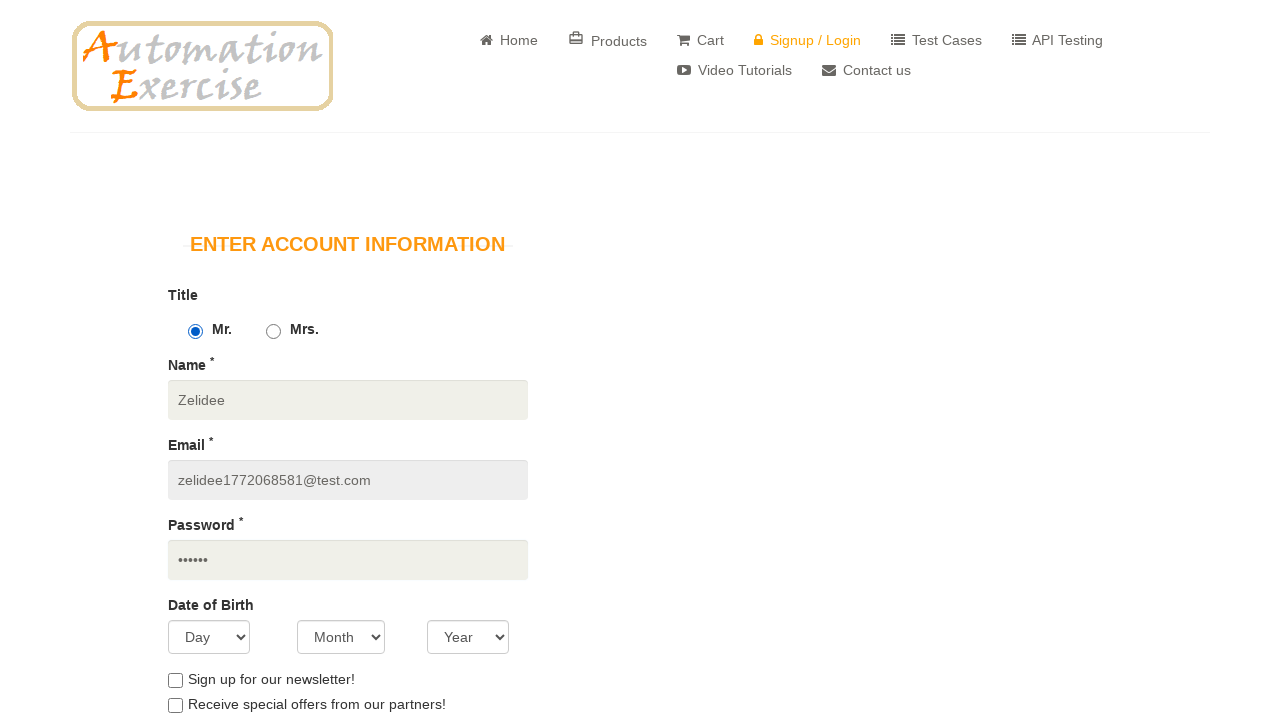

Selected day of birth as '1' on select[data-qa="days"]
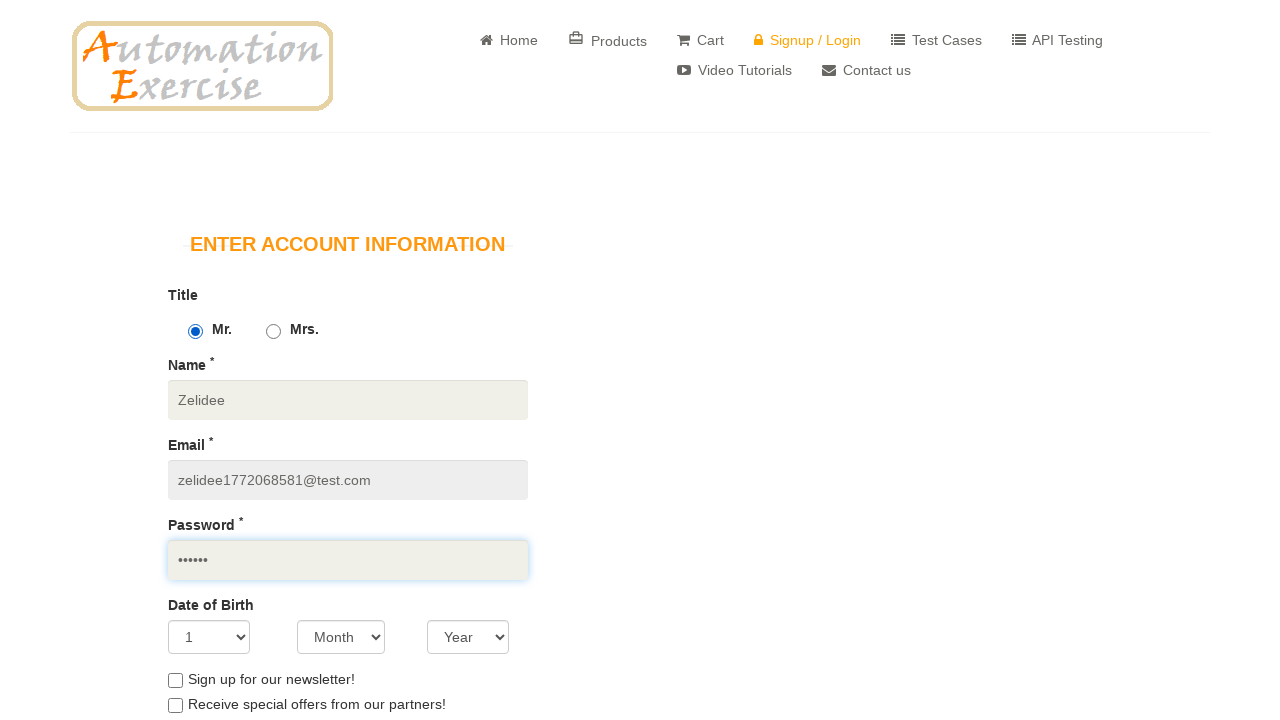

Selected month of birth as '5' on select[data-qa="months"]
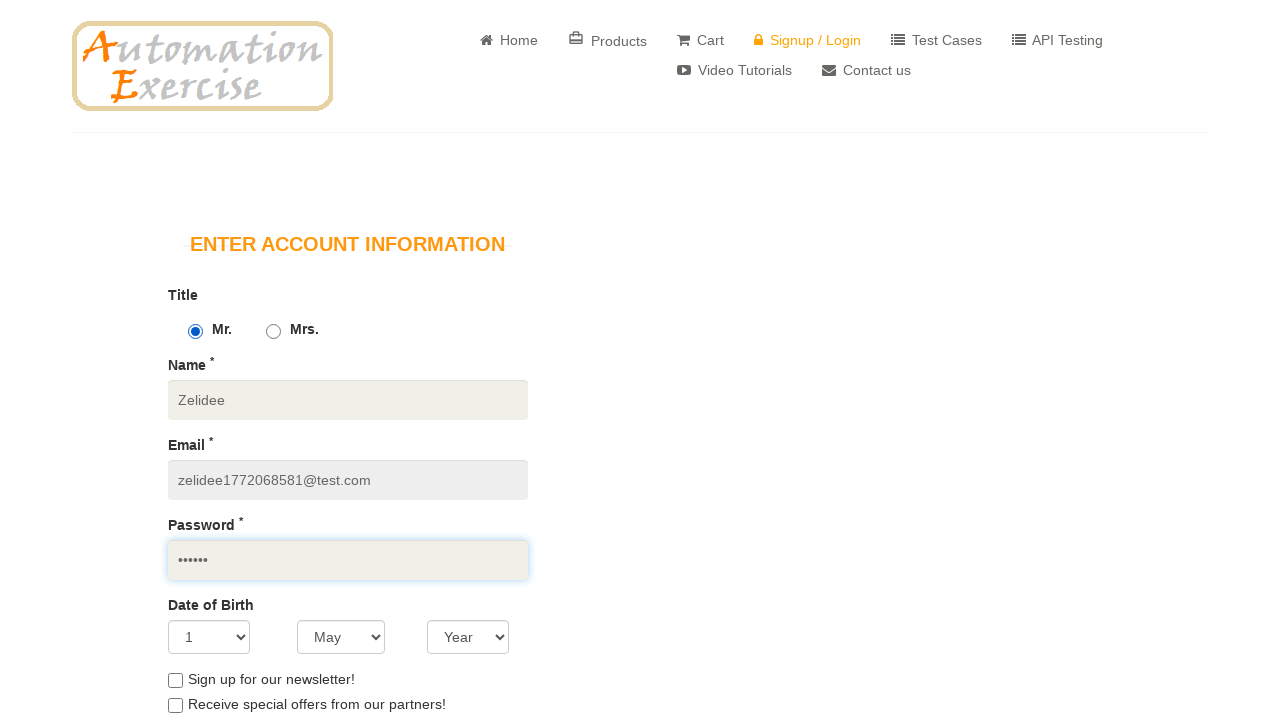

Selected year of birth as '1990' on select[data-qa="years"]
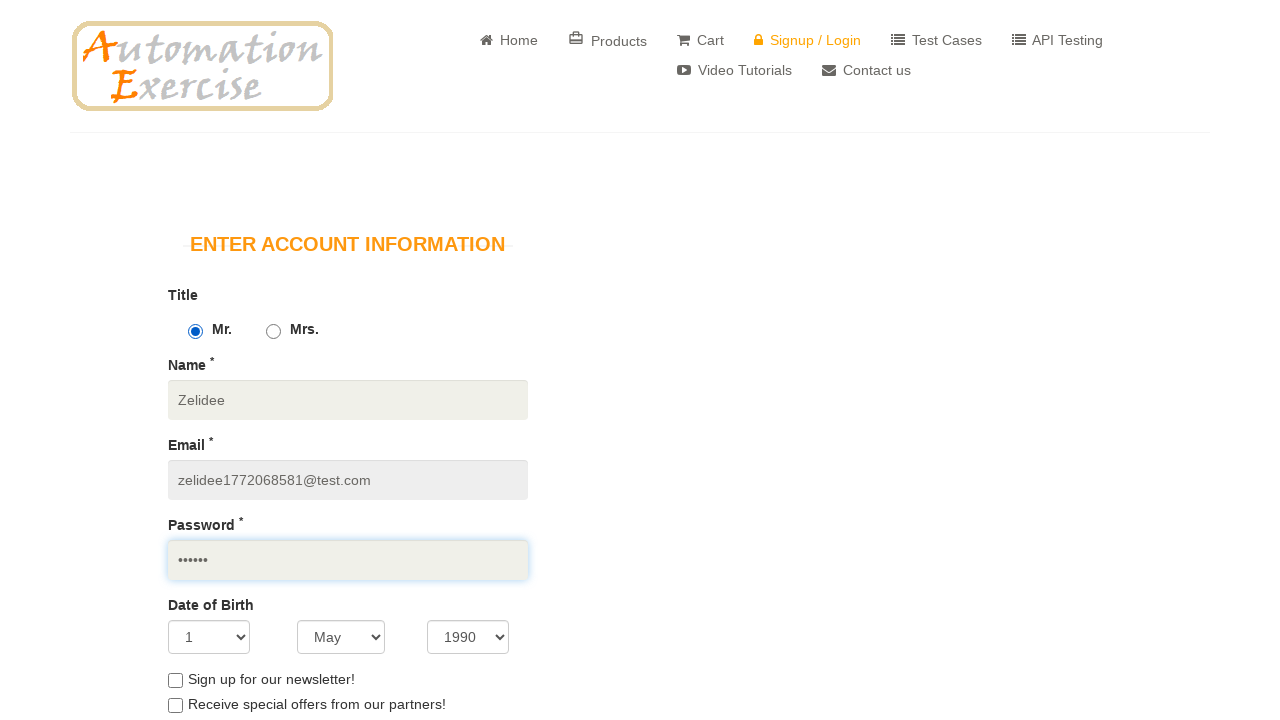

Filled first name field with 'Zelidee' on input[data-qa="first_name"]
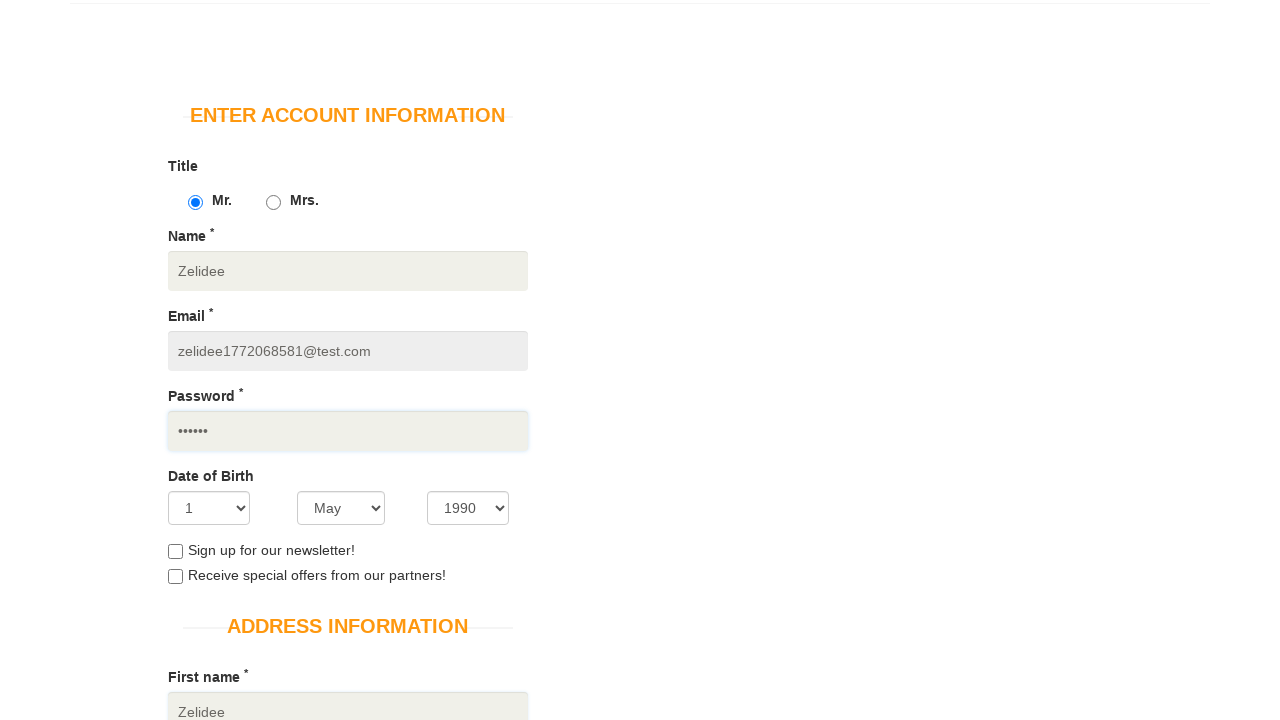

Filled last name field with 'User' on input[data-qa="last_name"]
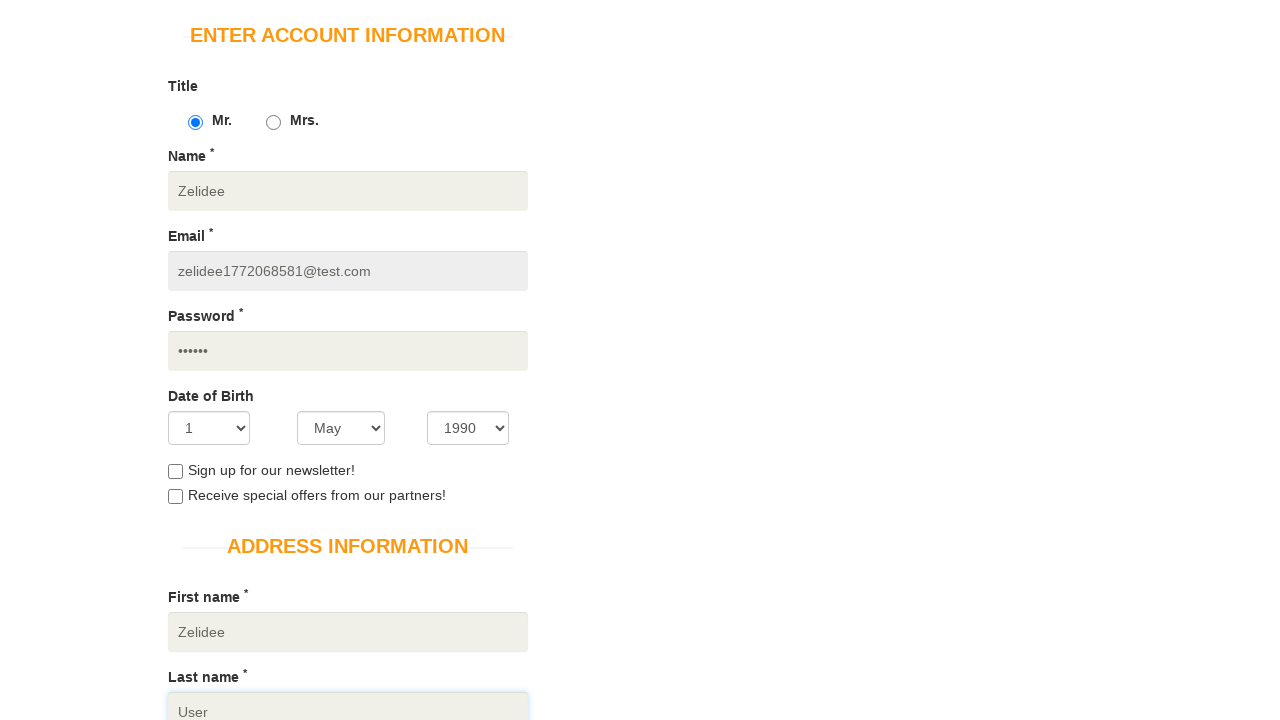

Filled company field with 'Test Company' on input[data-qa="company"]
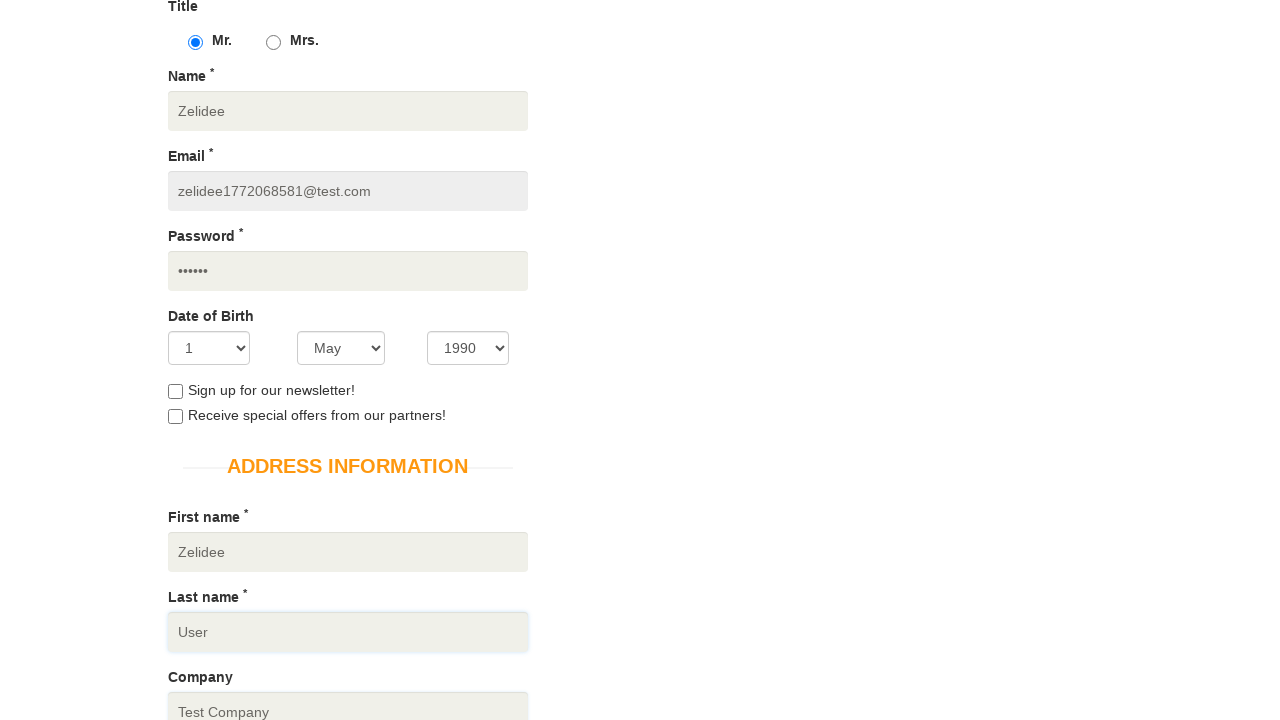

Filled address field with '123 Test St' on input[data-qa="address"]
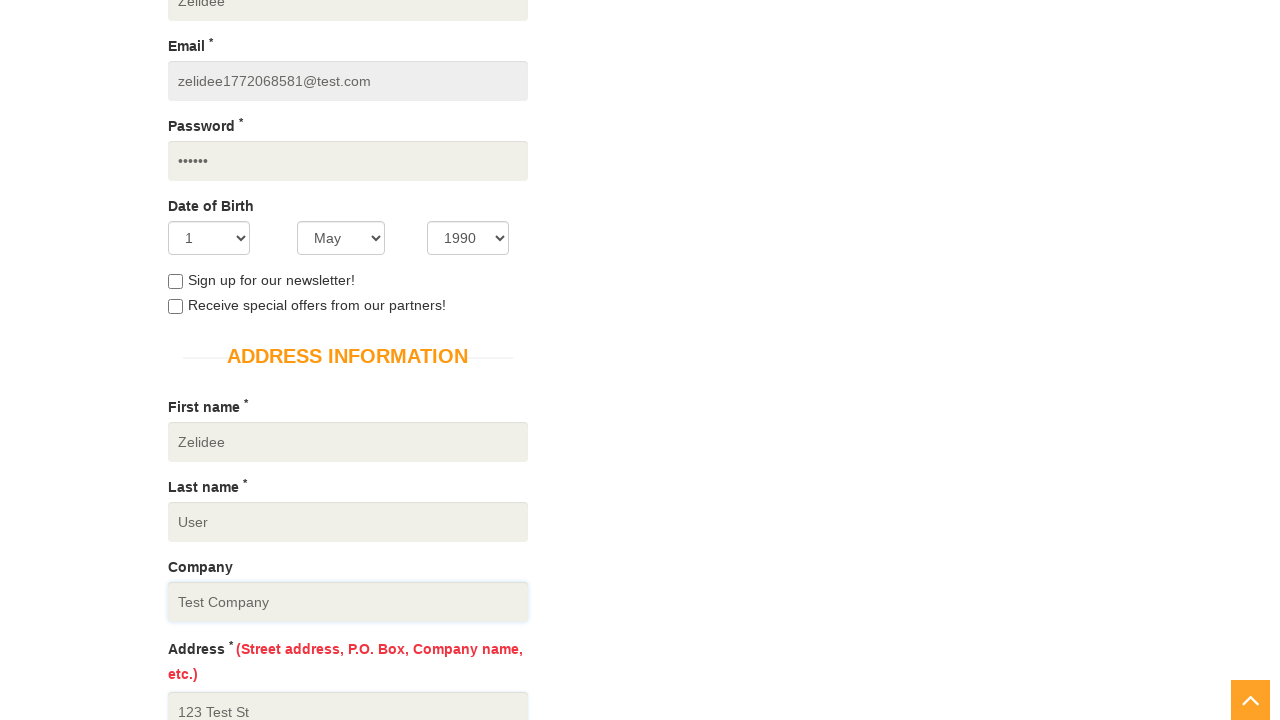

Selected country as 'India' on select[data-qa="country"]
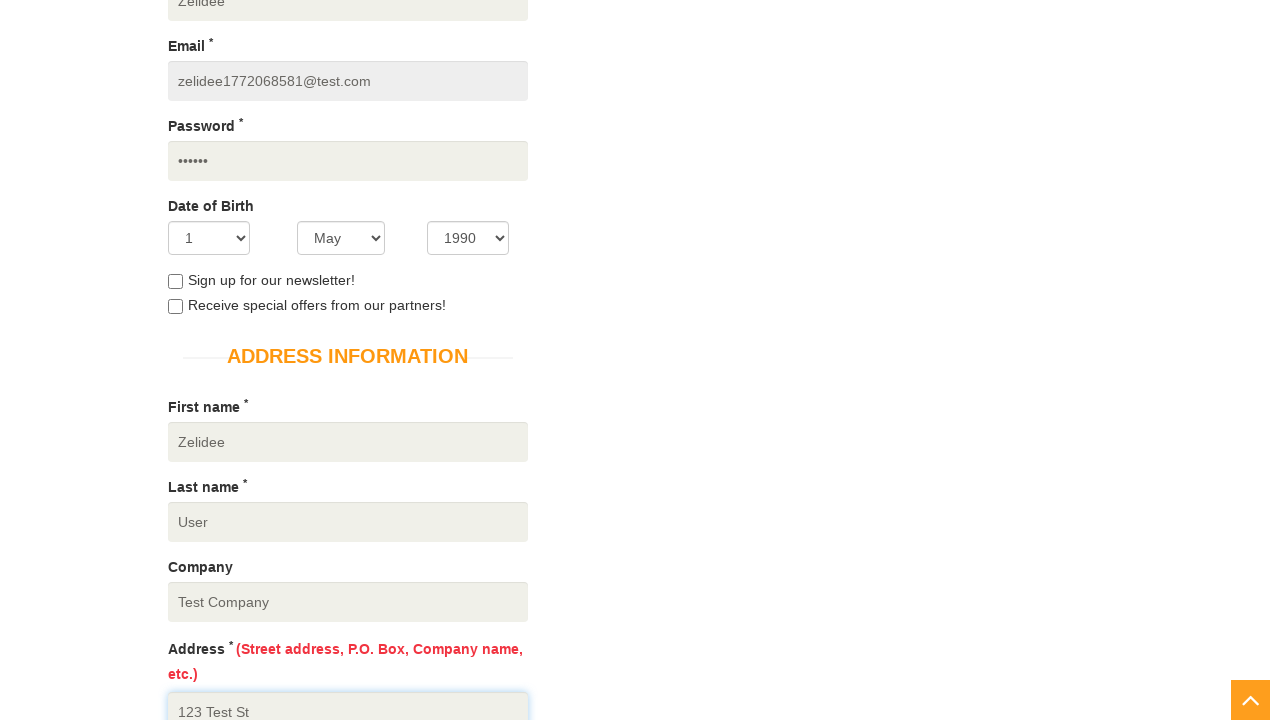

Filled state field with 'Test State' on input[data-qa="state"]
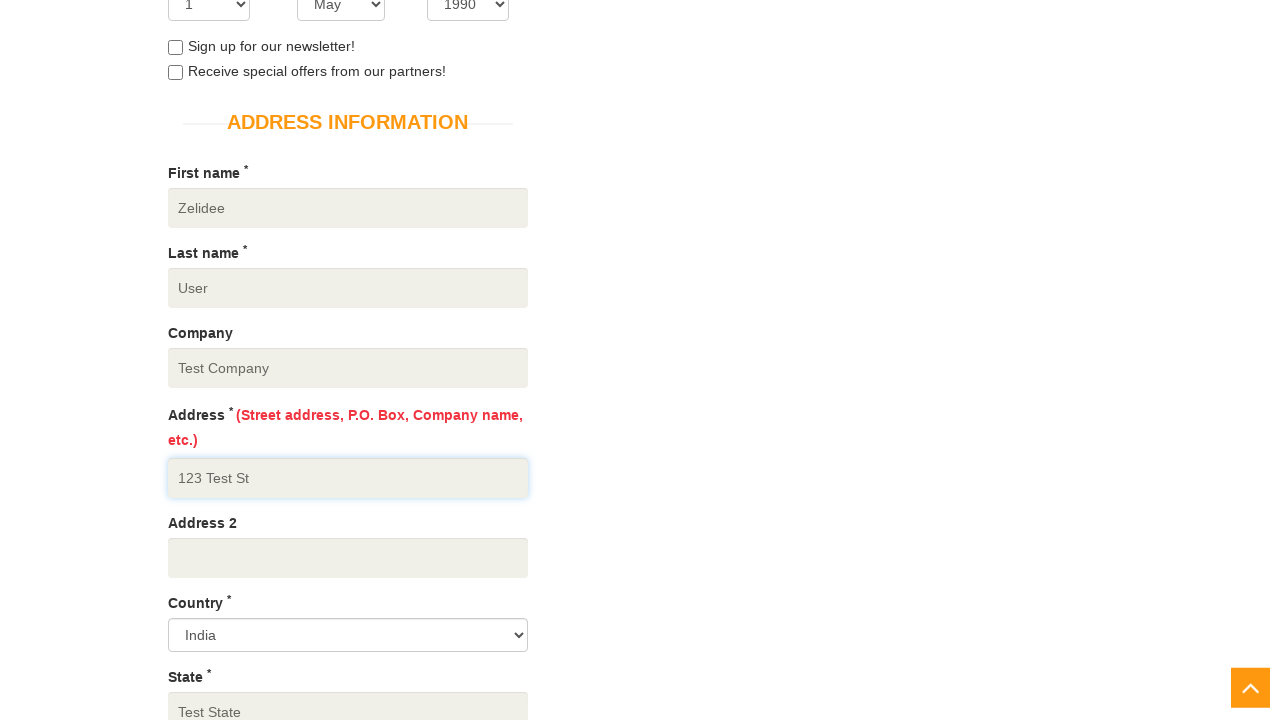

Filled city field with 'Test City' on input[data-qa="city"]
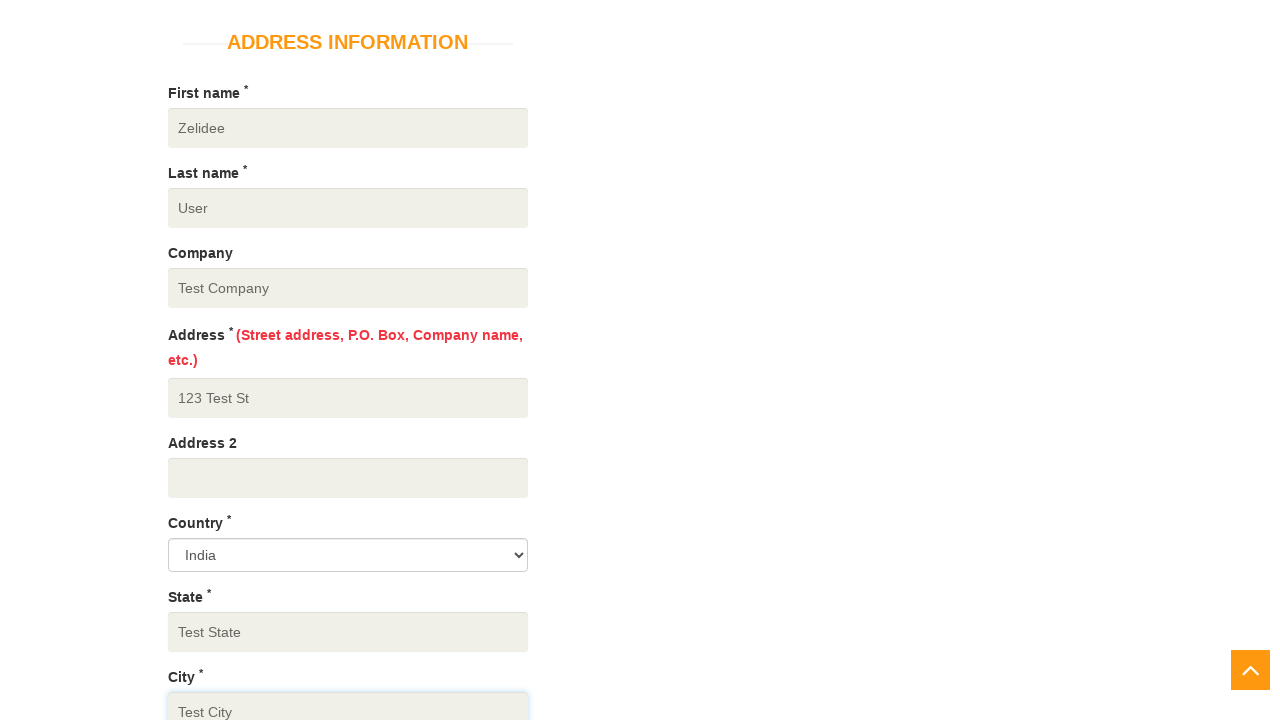

Filled zipcode field with '123456' on input[data-qa="zipcode"]
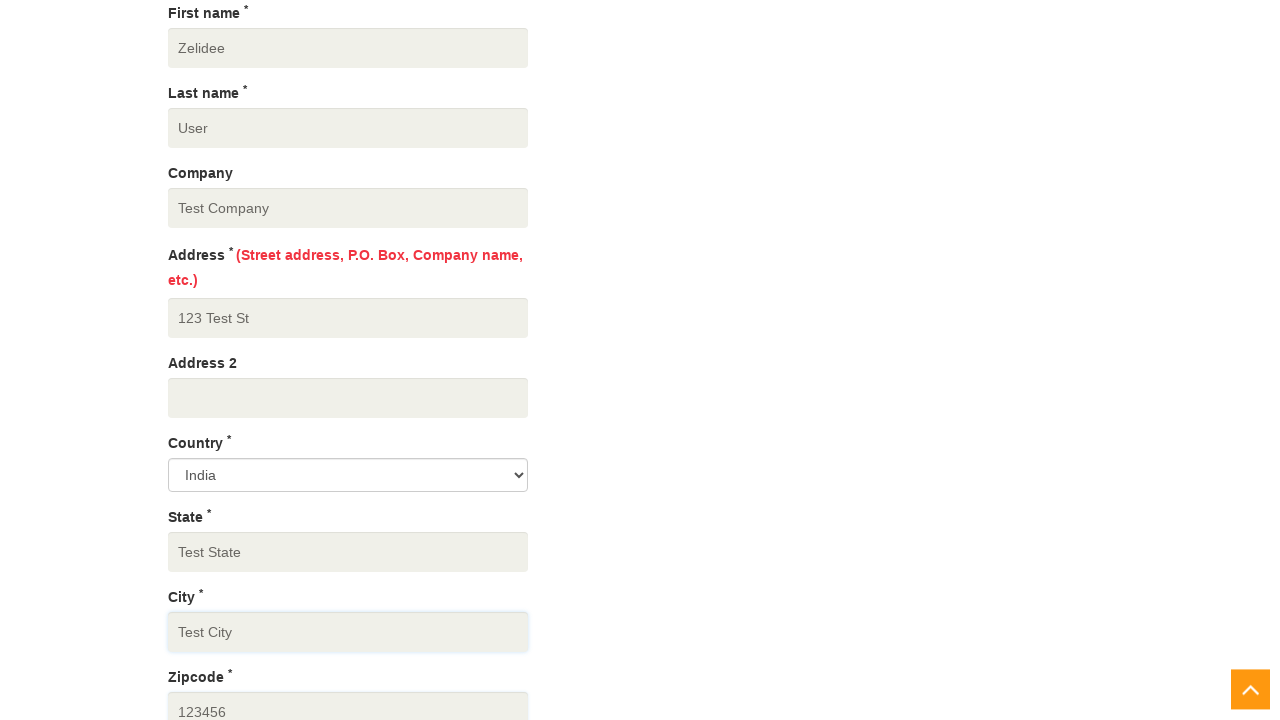

Filled mobile number field with '9876543210' on input[data-qa="mobile_number"]
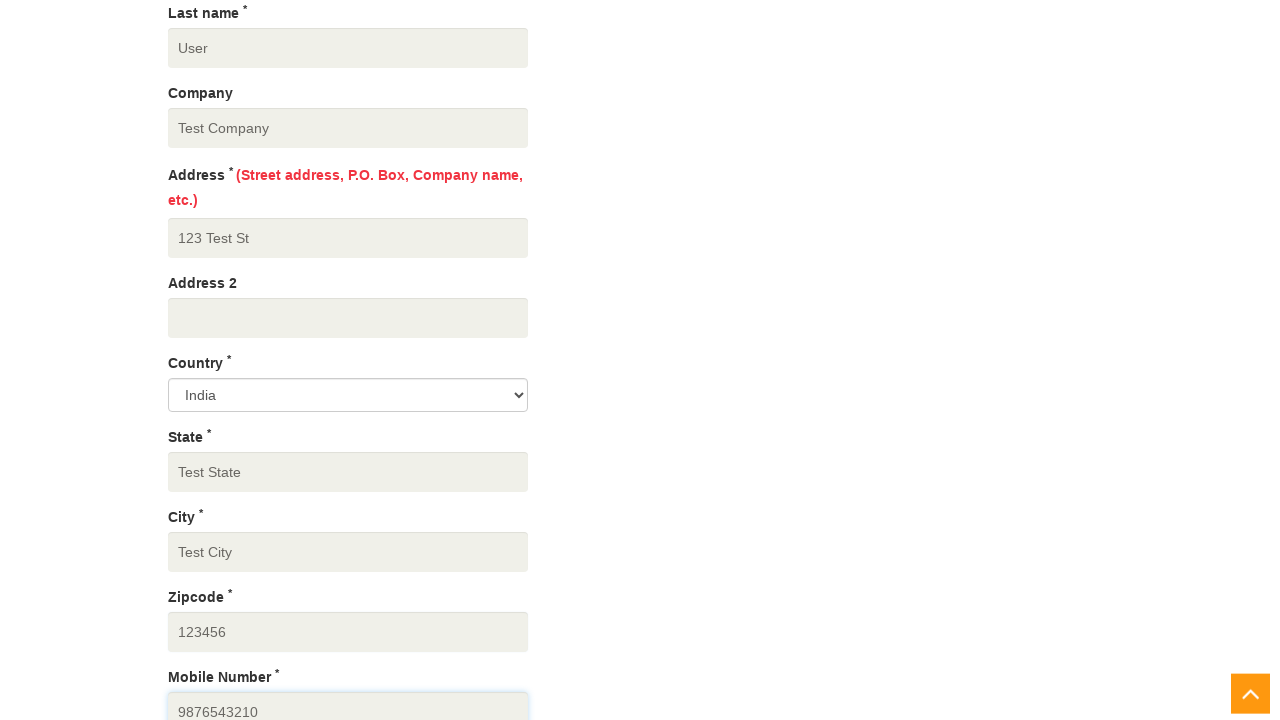

Clicked create account button at (241, 360) on button[data-qa="create-account"]
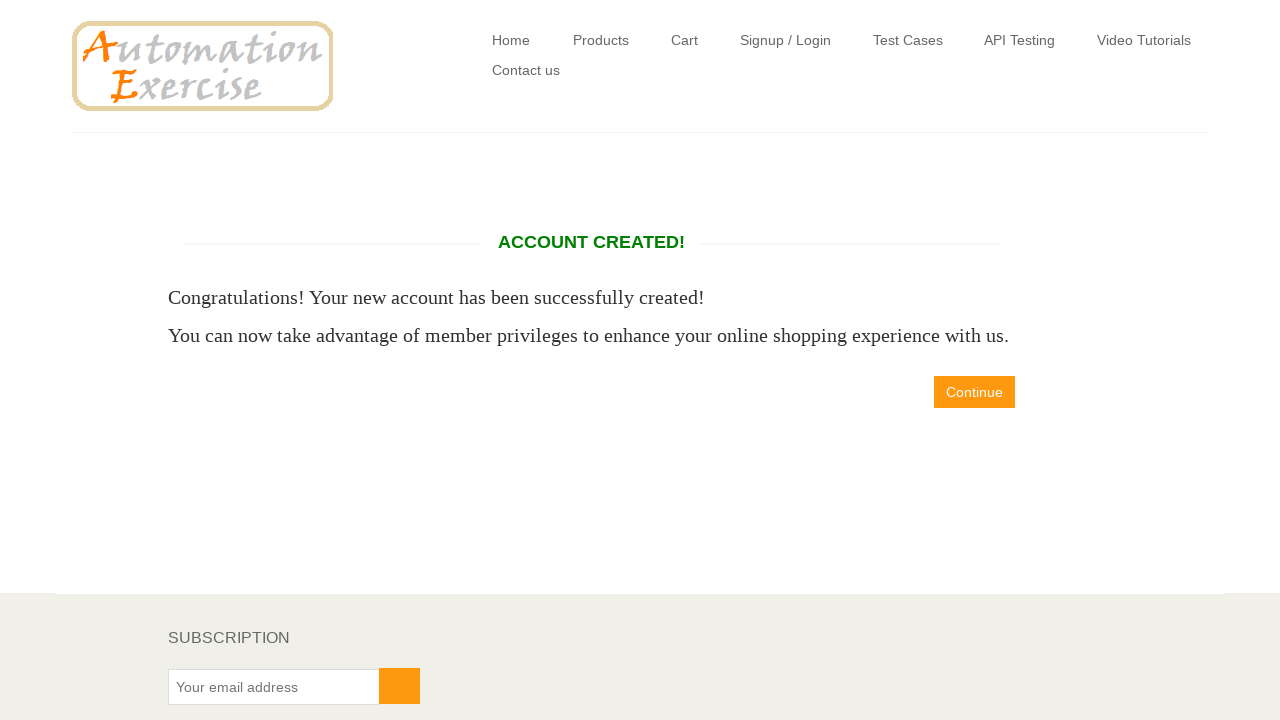

Account created successfully - success message displayed
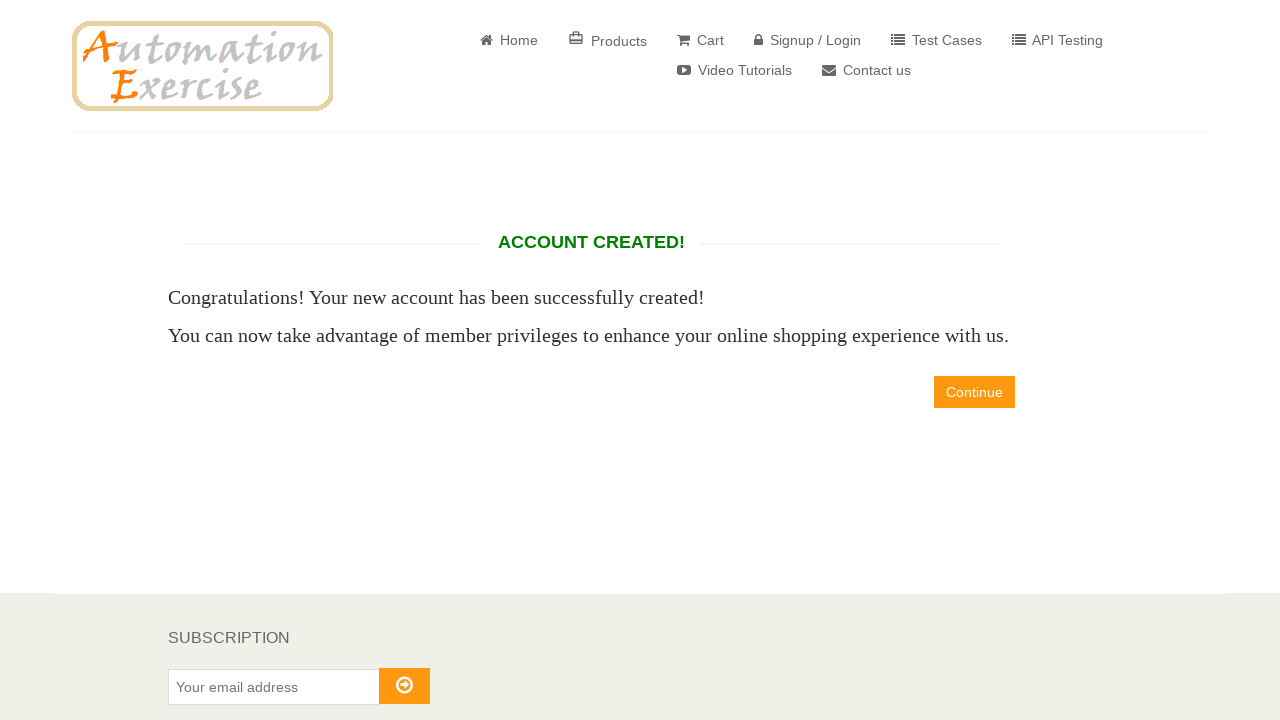

Navigated to delete account page
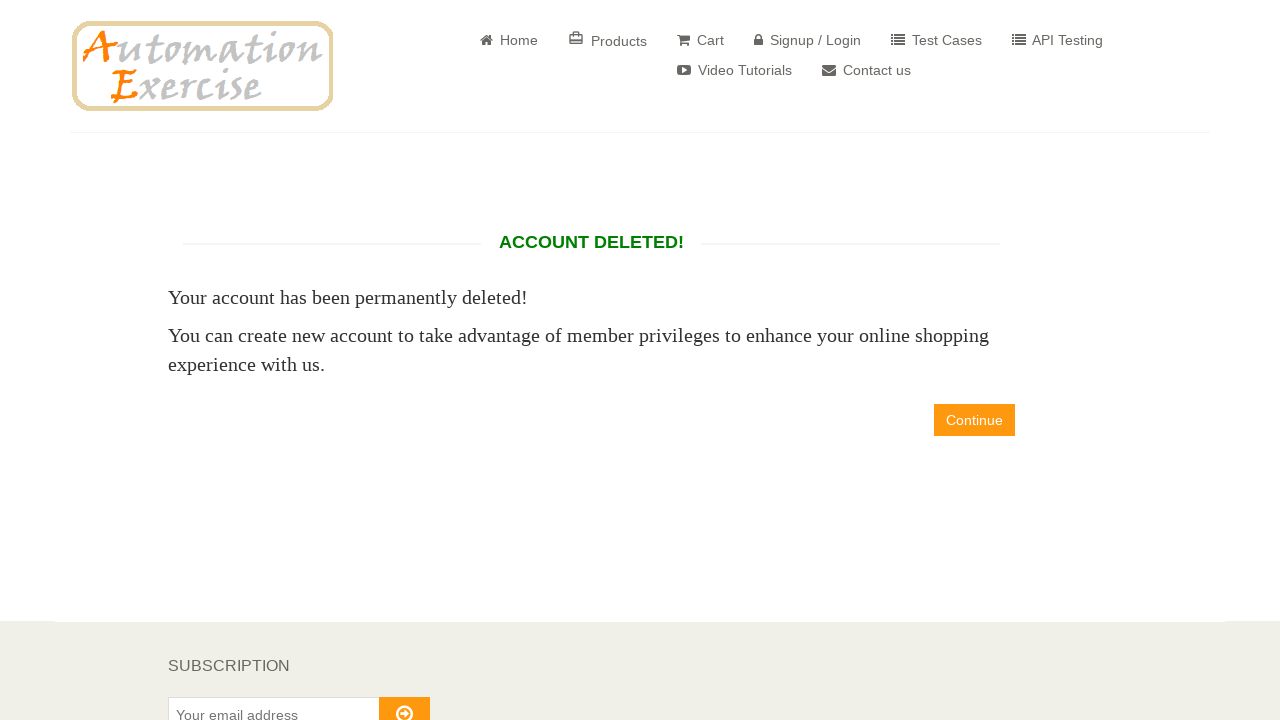

Delete account page loaded
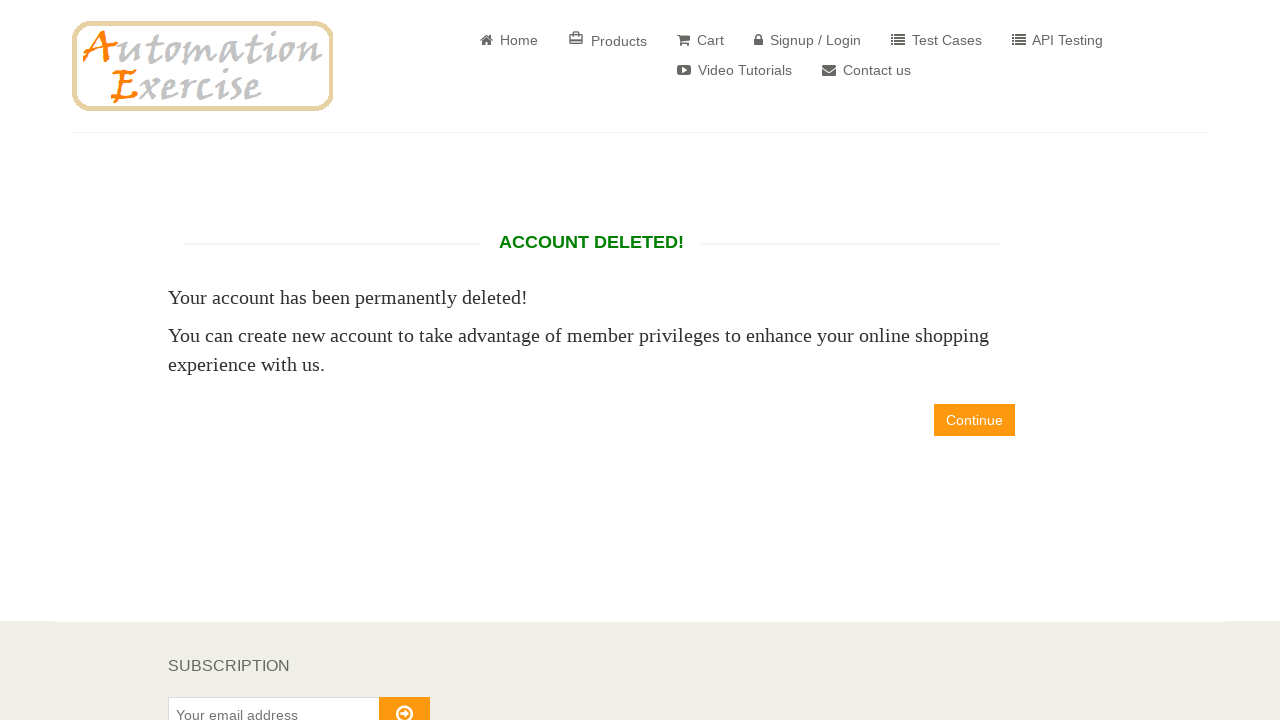

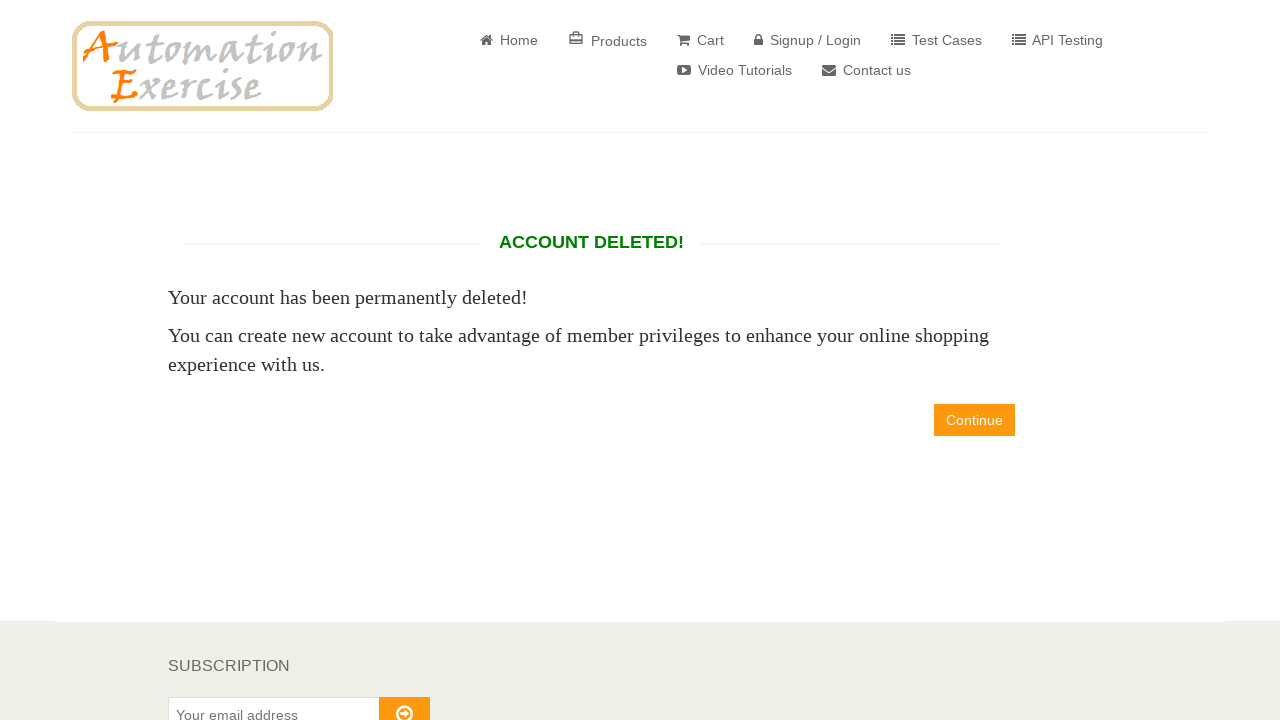